Tests text comparison tool by entering text in the first input field, copying it using keyboard shortcuts, and pasting it into the second input field

Starting URL: https://text-compare.com/

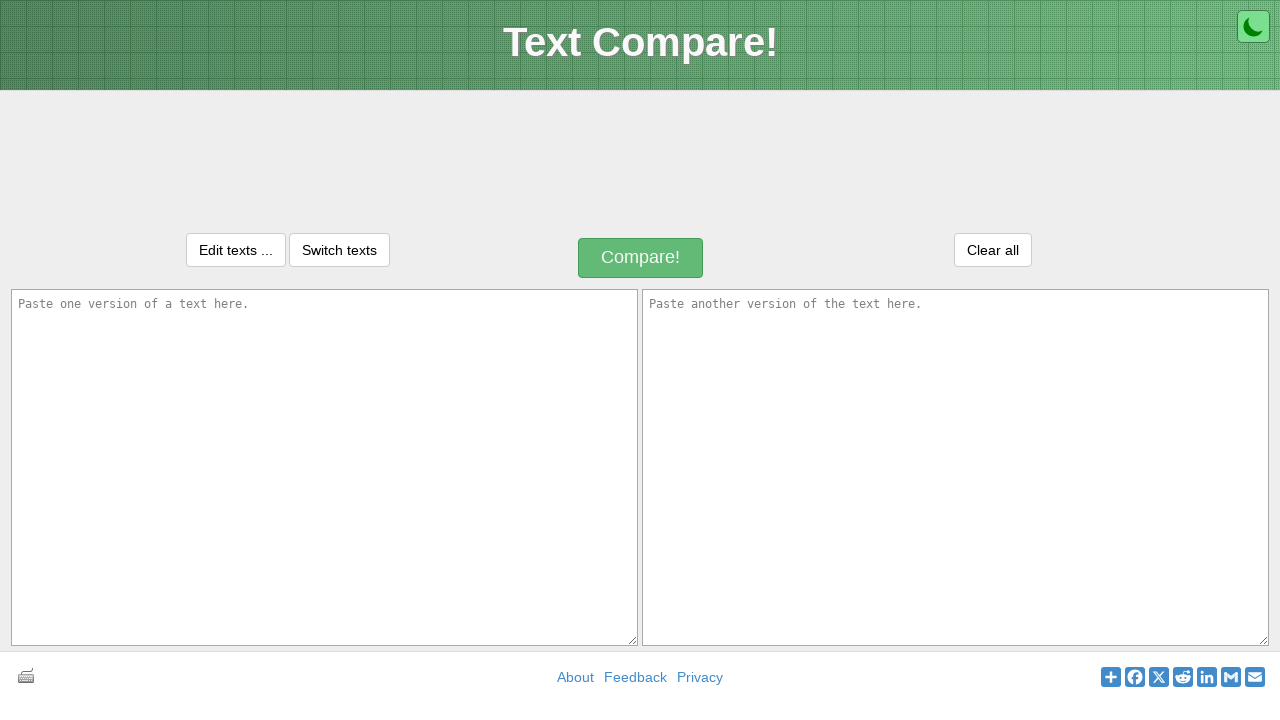

Entered 'Welcome to Selenium' in the first input field on textarea#inputText1
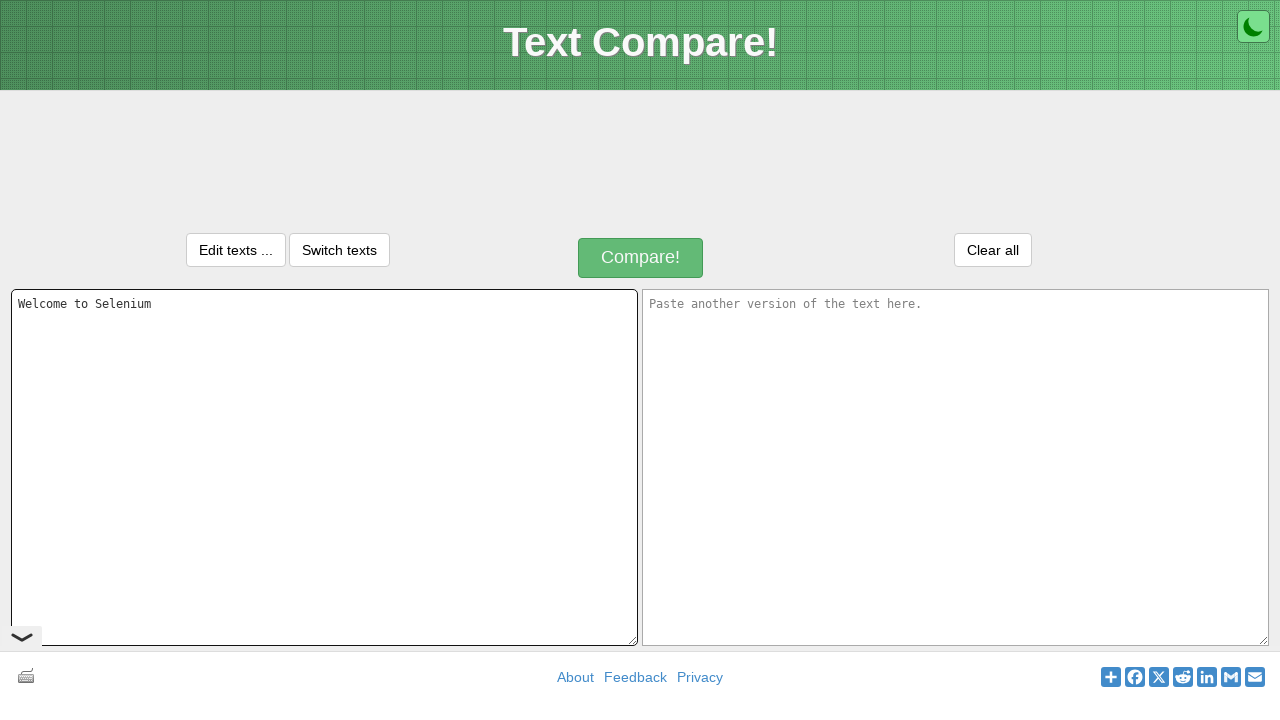

Selected all text in first input field using Ctrl+A on textarea#inputText1
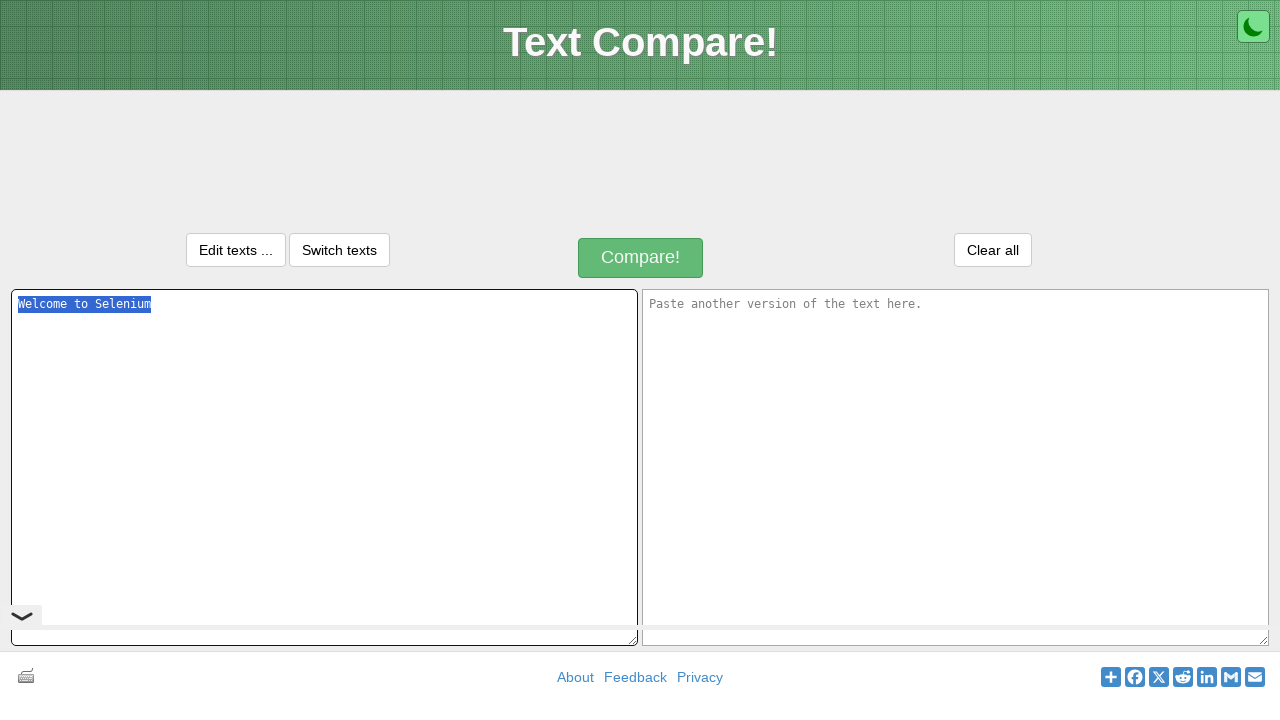

Copied selected text using Ctrl+C on textarea#inputText1
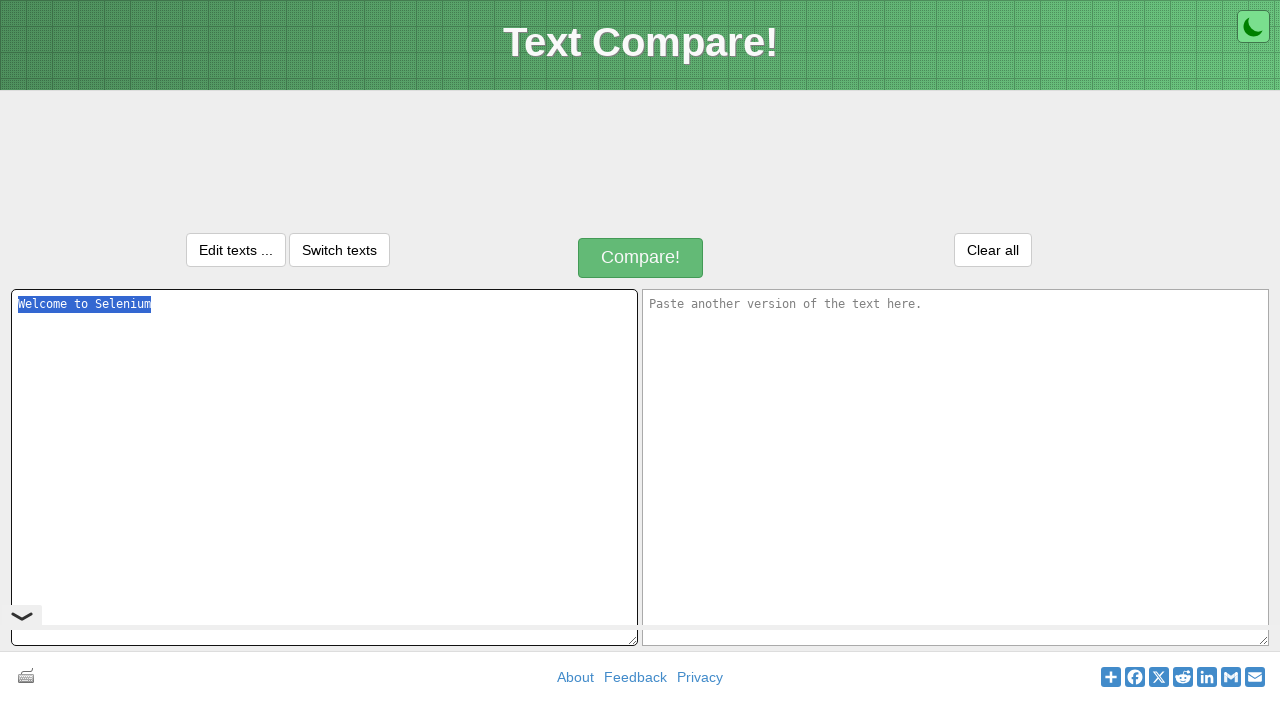

Navigated to second input field using Tab key
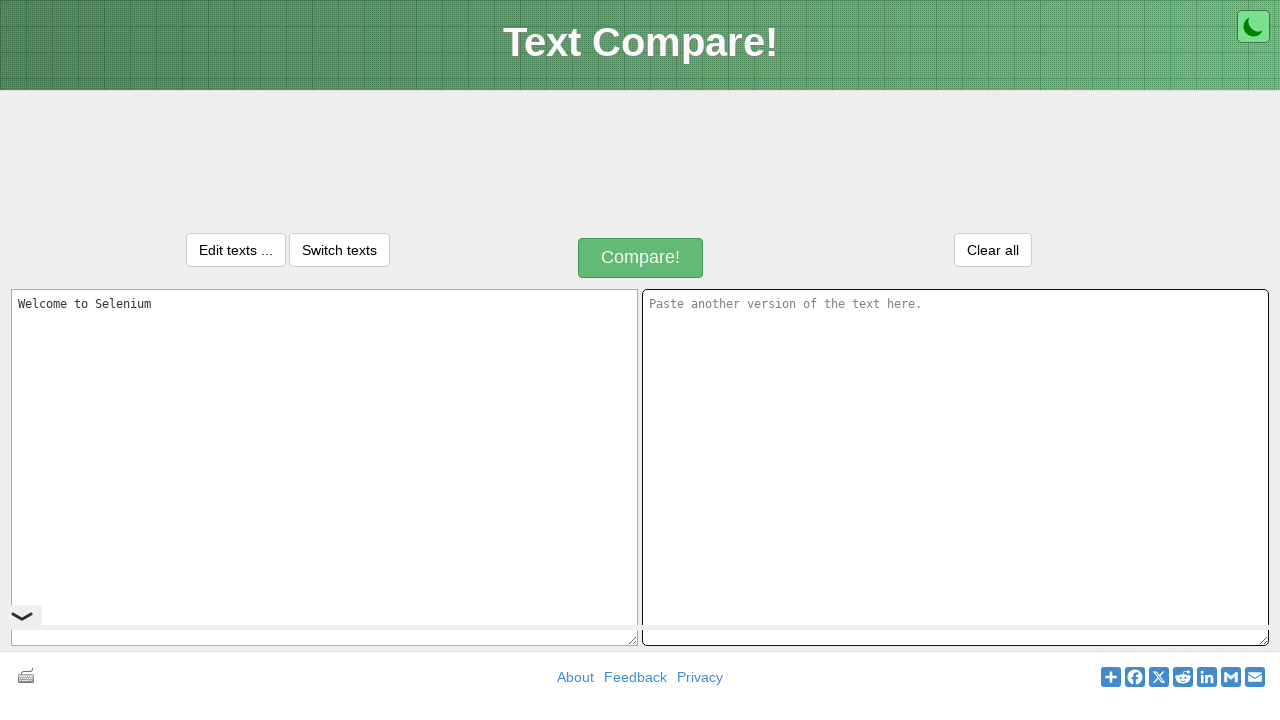

Pasted text into second input field using Ctrl+V on textarea#inputText2
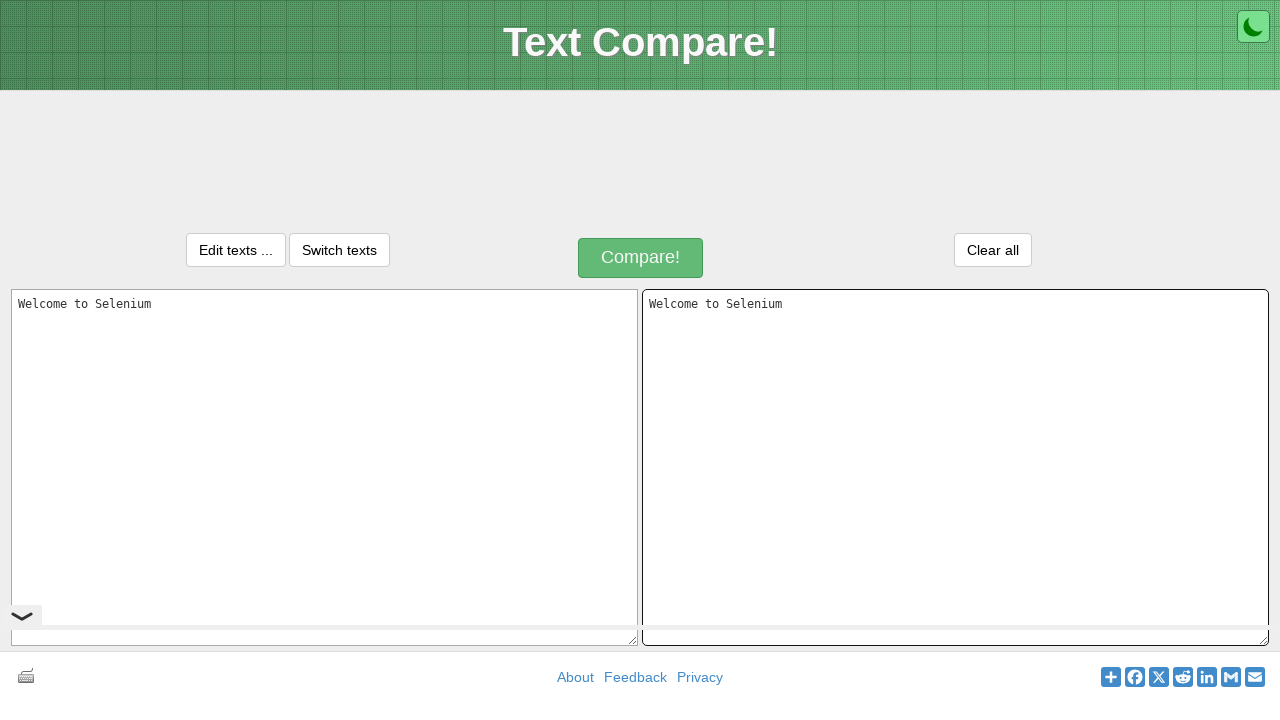

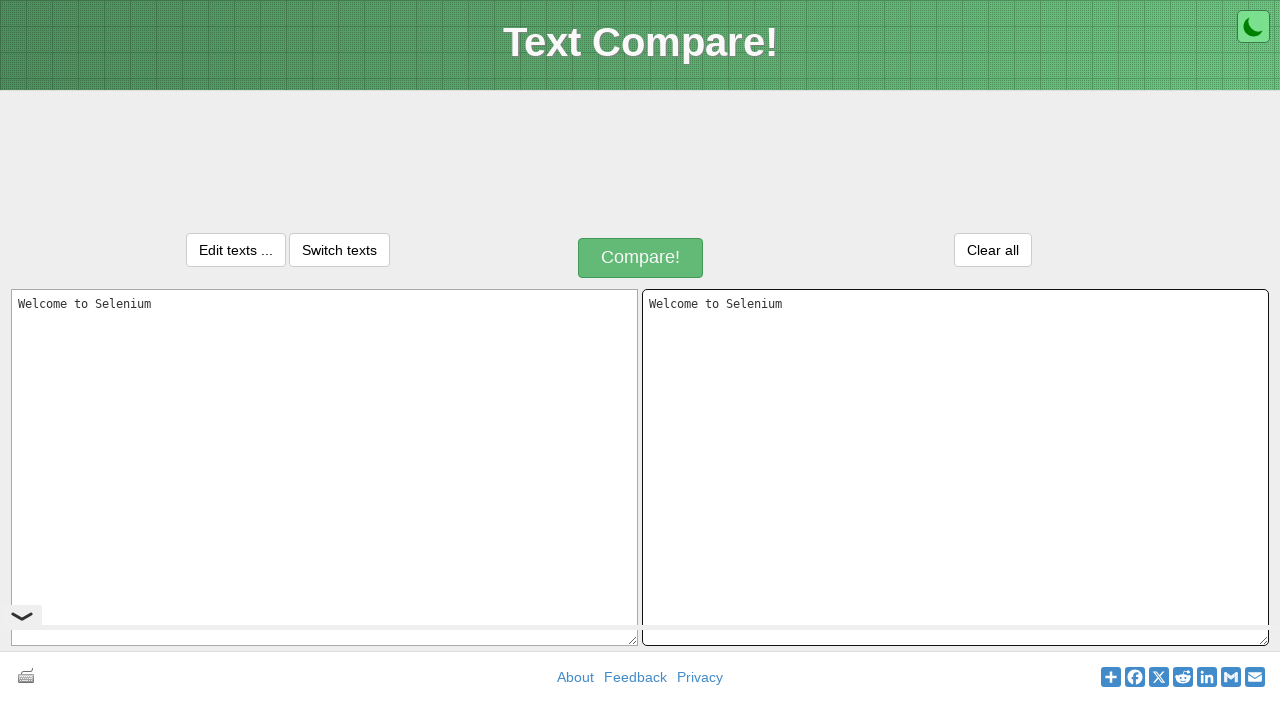